Tests handling of new browser tabs by clicking a Google link that opens in a new tab, verifying the new tab title, then filling a form field on the original page

Starting URL: https://automationfc.github.io/basic-form/index.html

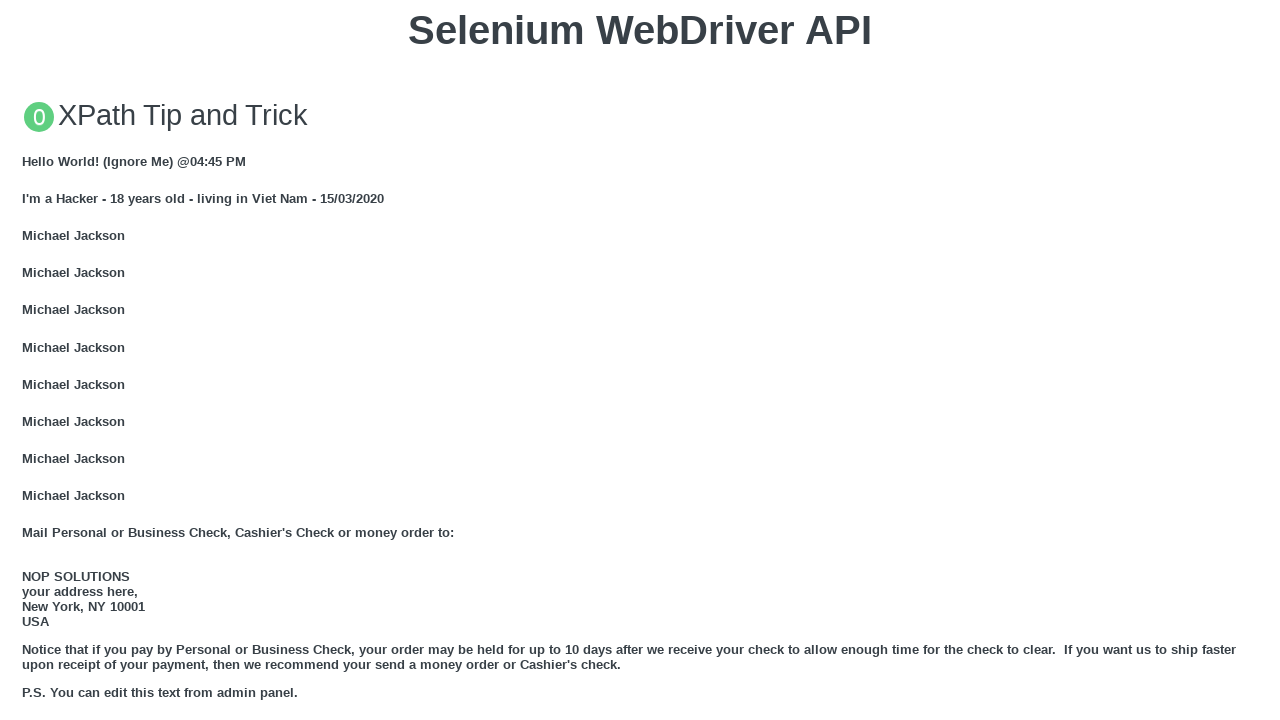

Clicked Google link to open new tab at (56, 360) on xpath=//a[text()='GOOGLE']
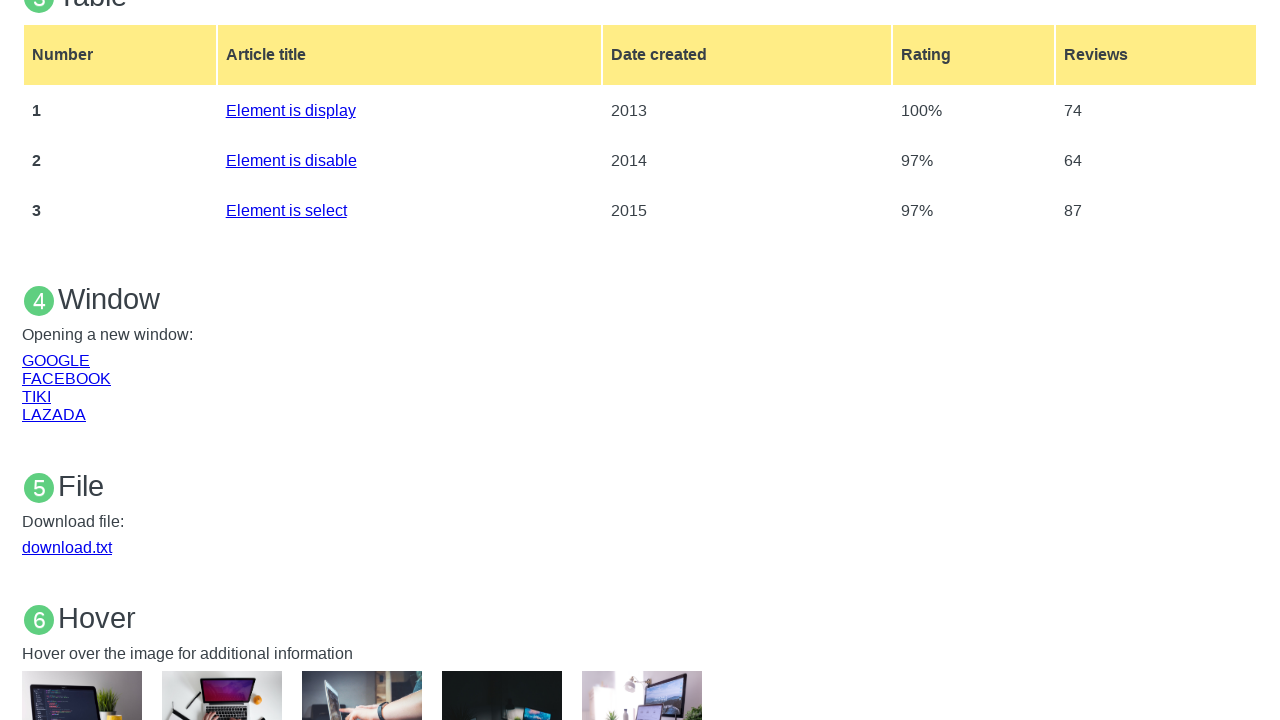

New tab opened and captured
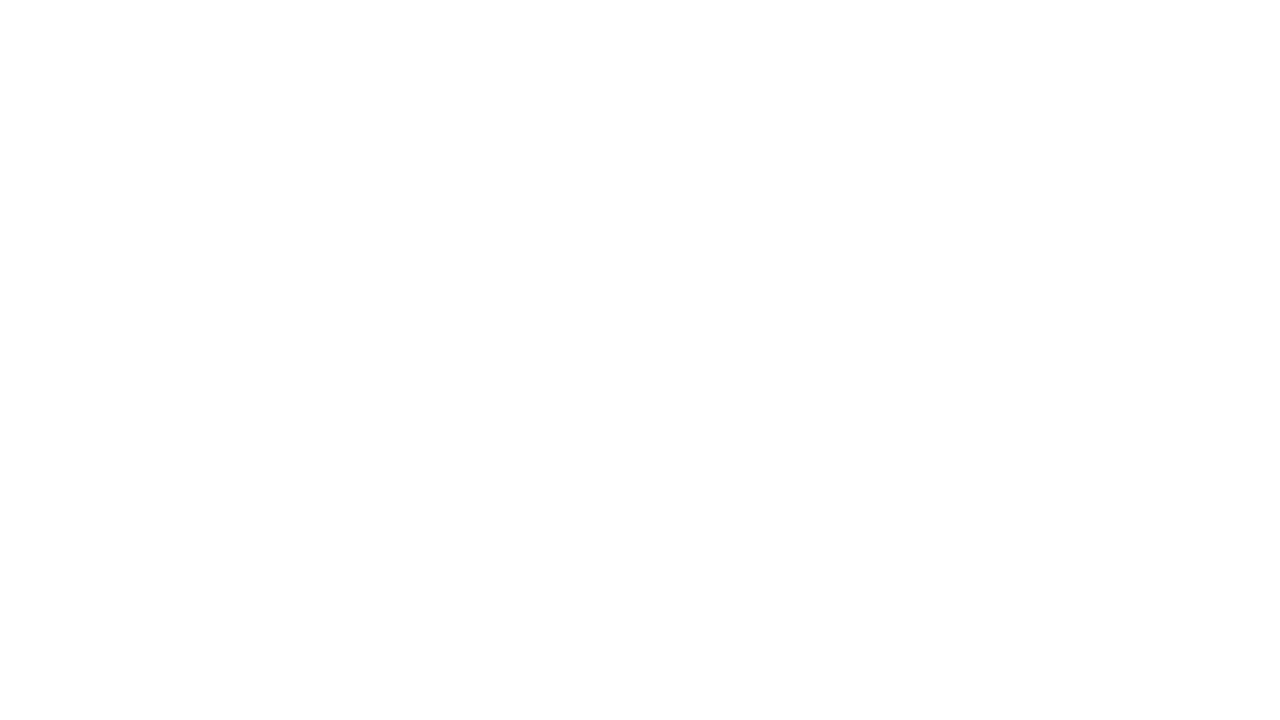

New page loaded completely
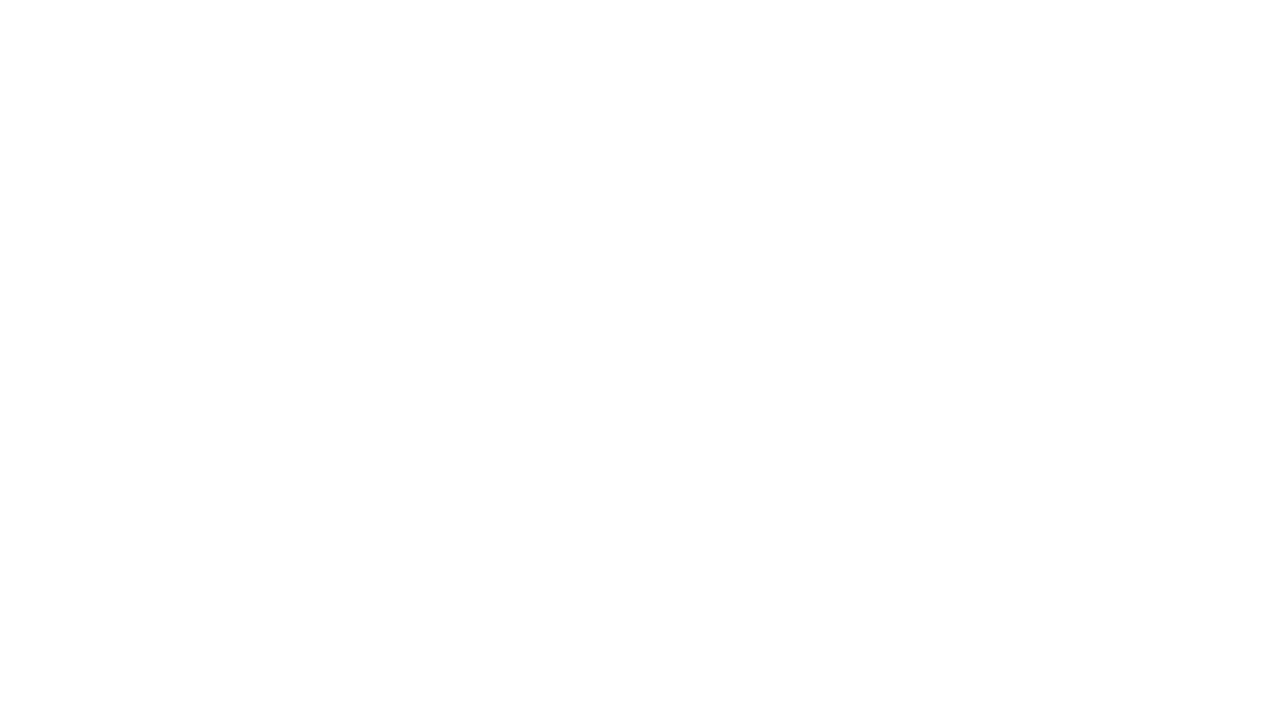

Filled email field with 'kanetran@gmail.com' on original page on #mail
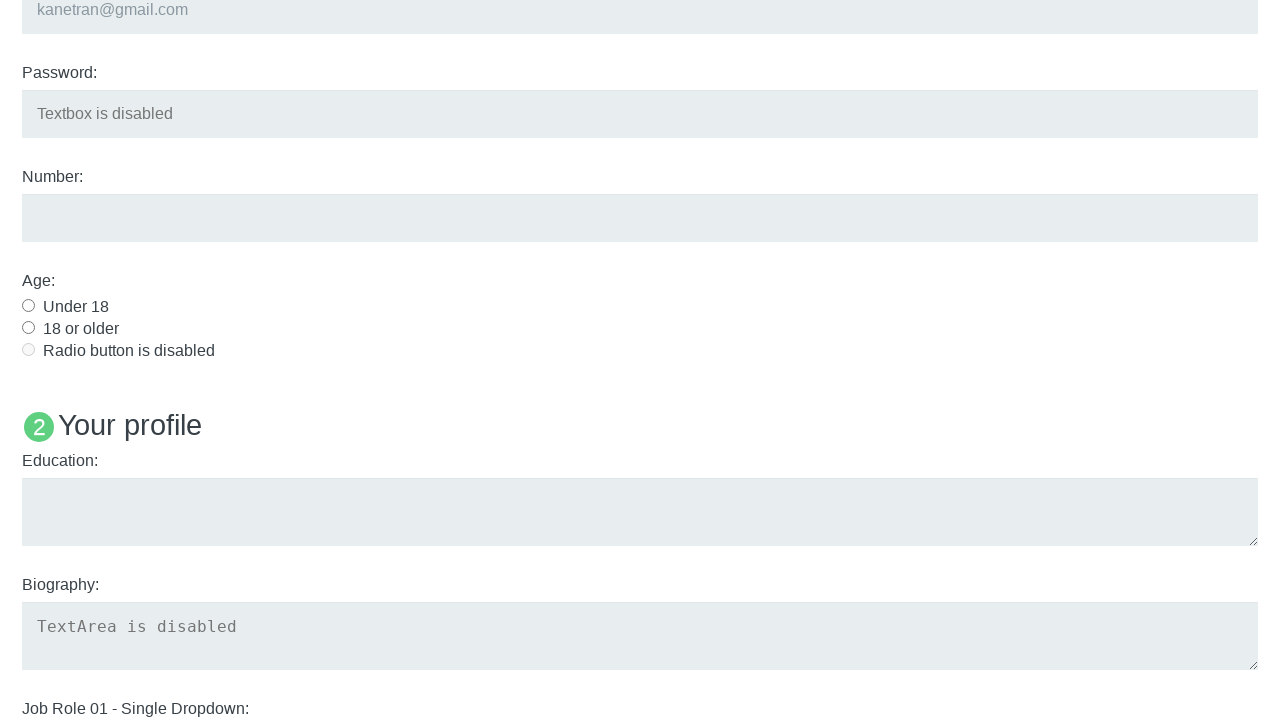

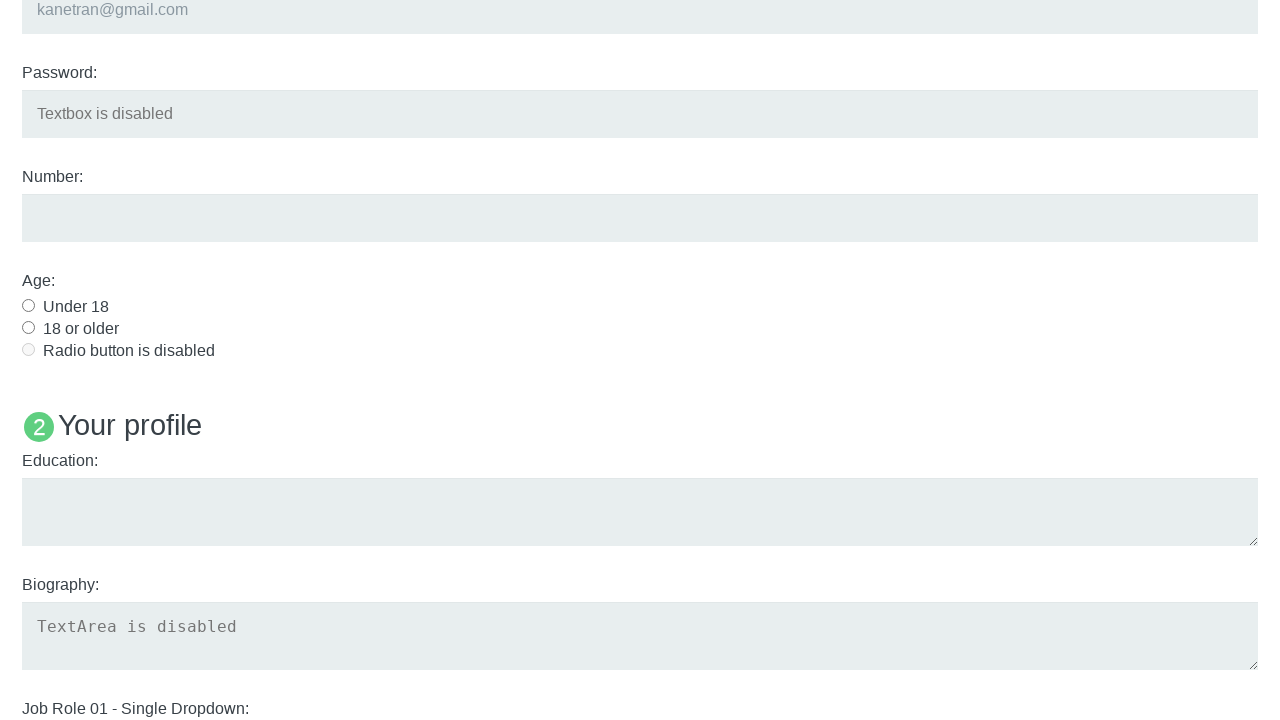